Tests single selection from a jQuery combo tree dropdown by selecting one specific choice

Starting URL: https://www.jqueryscript.net/demo/Drop-Down-Combo-Tree/

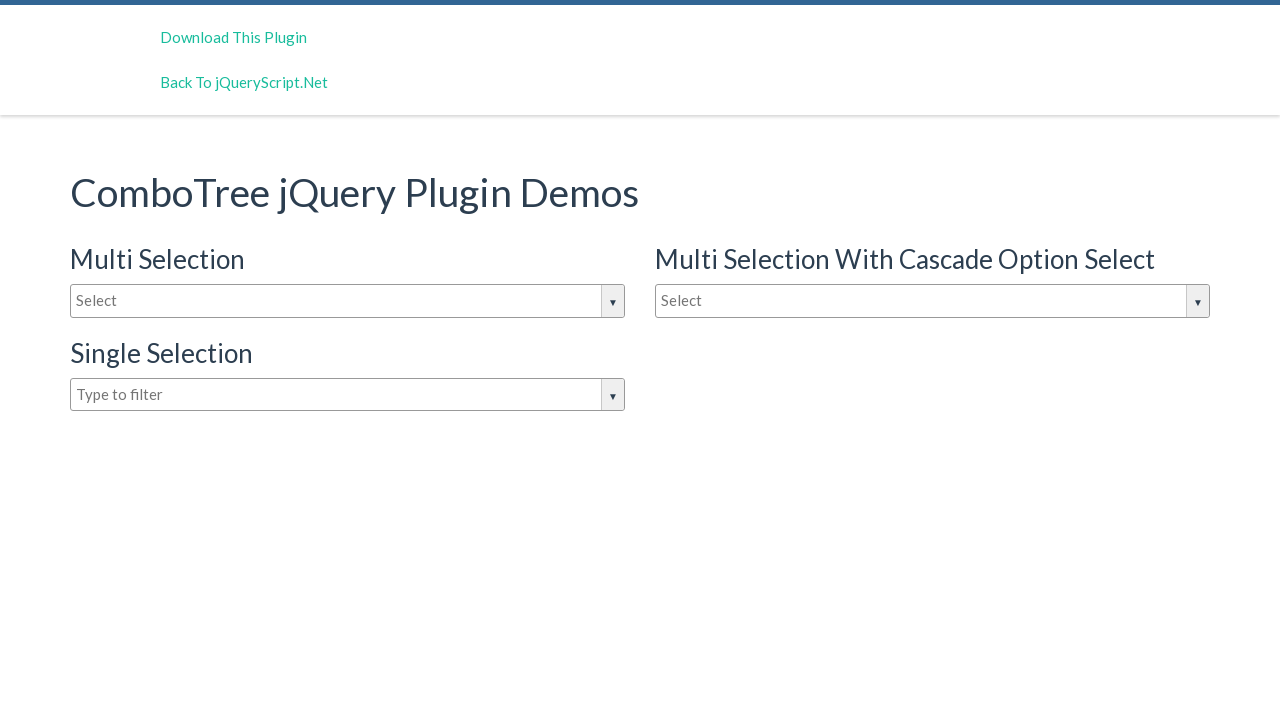

Clicked the combo tree dropdown button to open the dropdown at (612, 301) on (//button[@class='comboTreeArrowBtn'])[1]
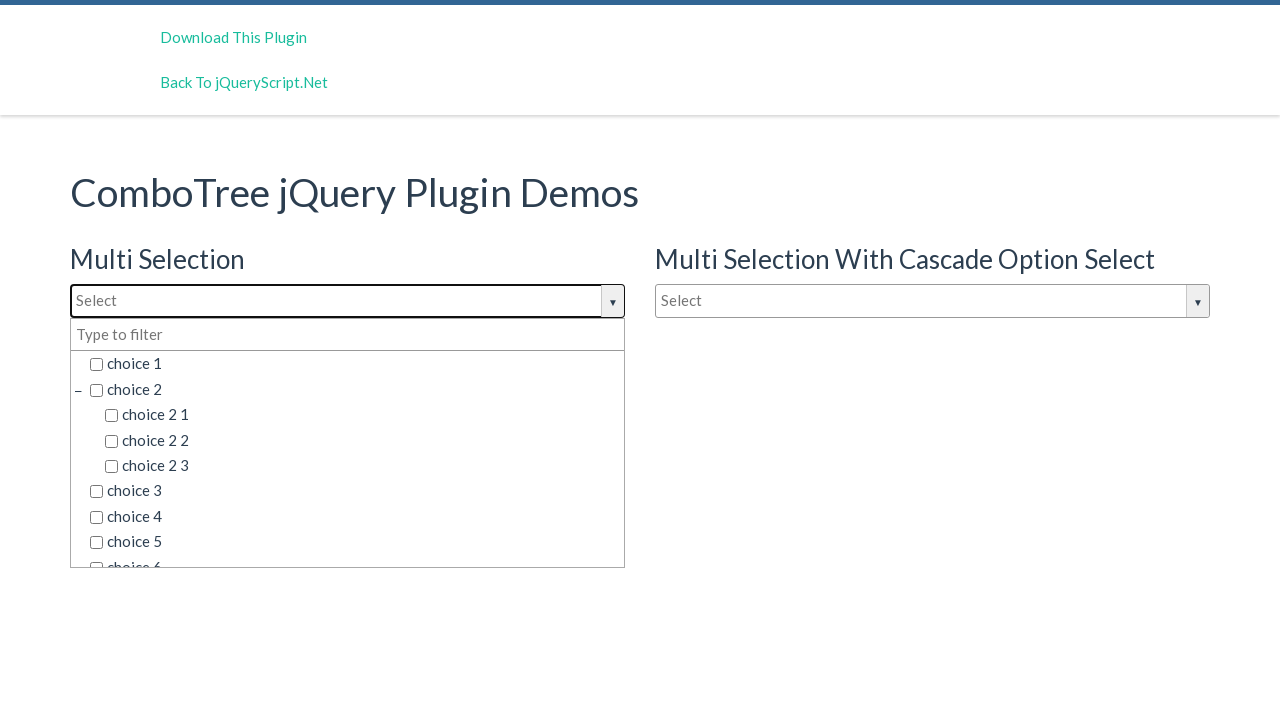

Selected 'choice 2' from the dropdown menu at (355, 389) on xpath=//div[@class='comboTreeDropDownContainer']//ul/li/span[@class='comboTreeIt
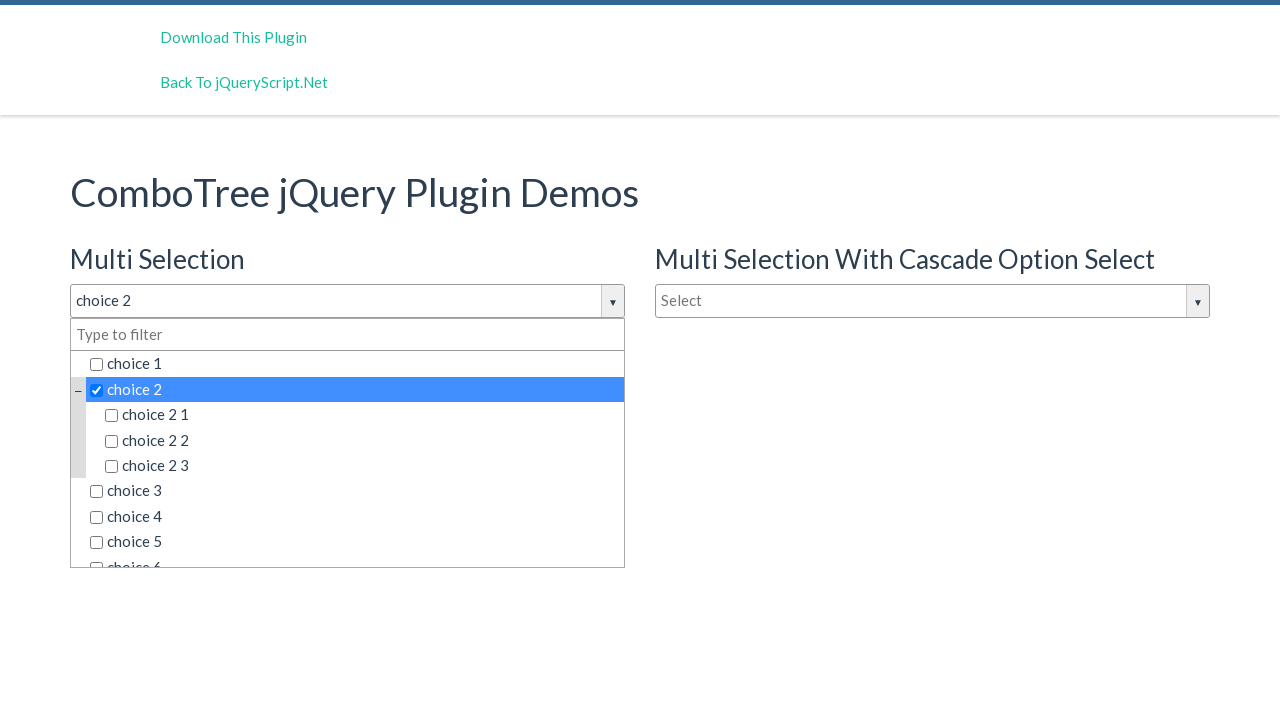

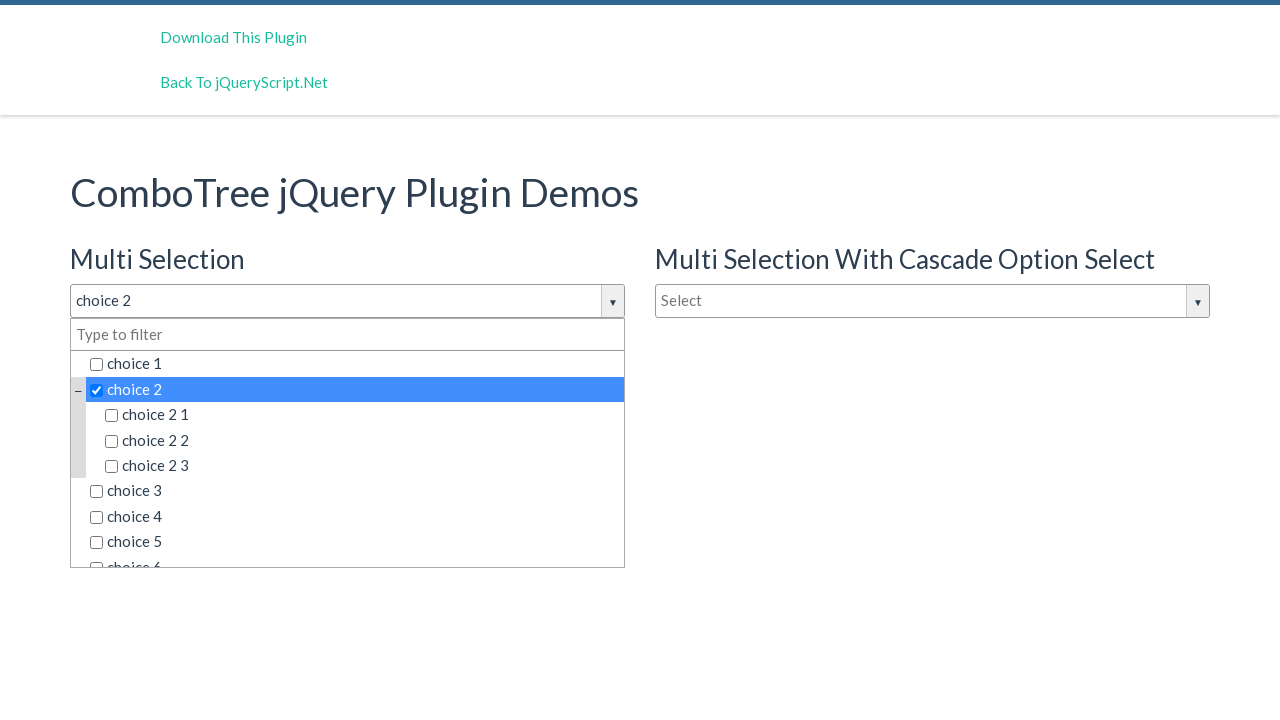